Tests clicking on Submit new Language menu item and verifying the submenu title appears

Starting URL: http://www.99-bottles-of-beer.net/

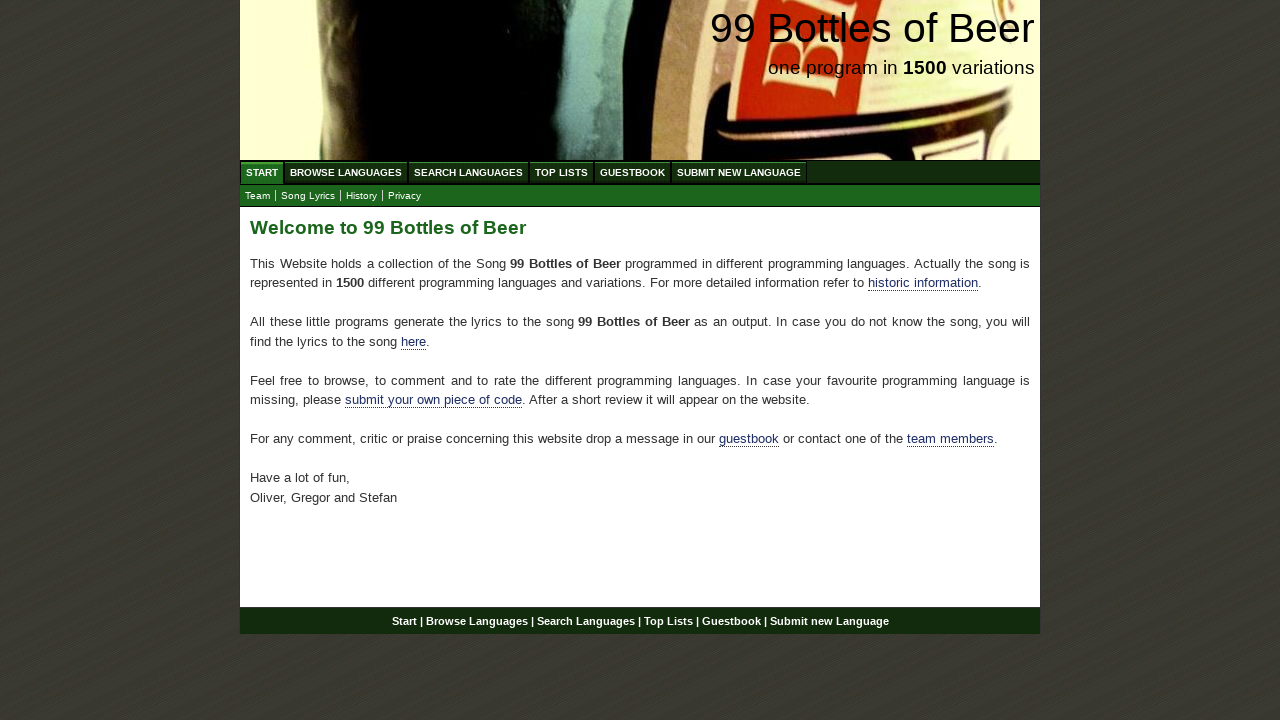

Clicked on Submit new Language menu item at (739, 172) on #menu a[href='/submitnewlanguage.html']
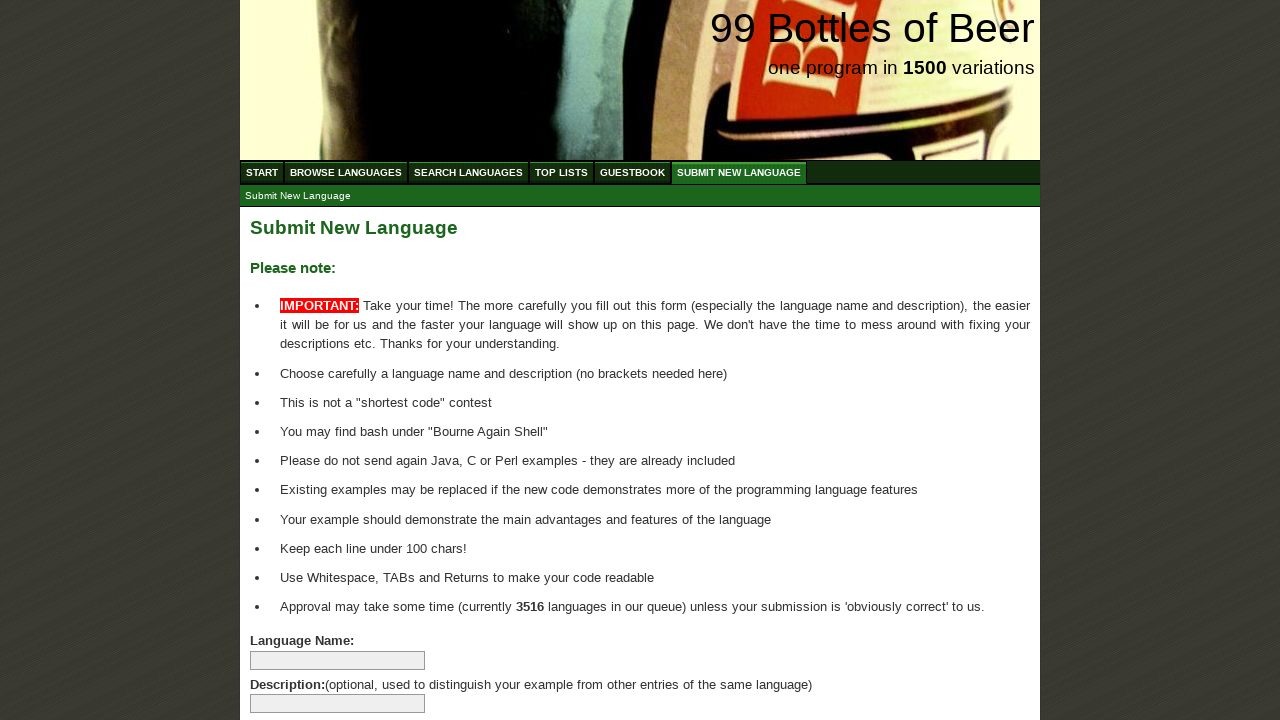

Submenu with Submit New Language link appeared
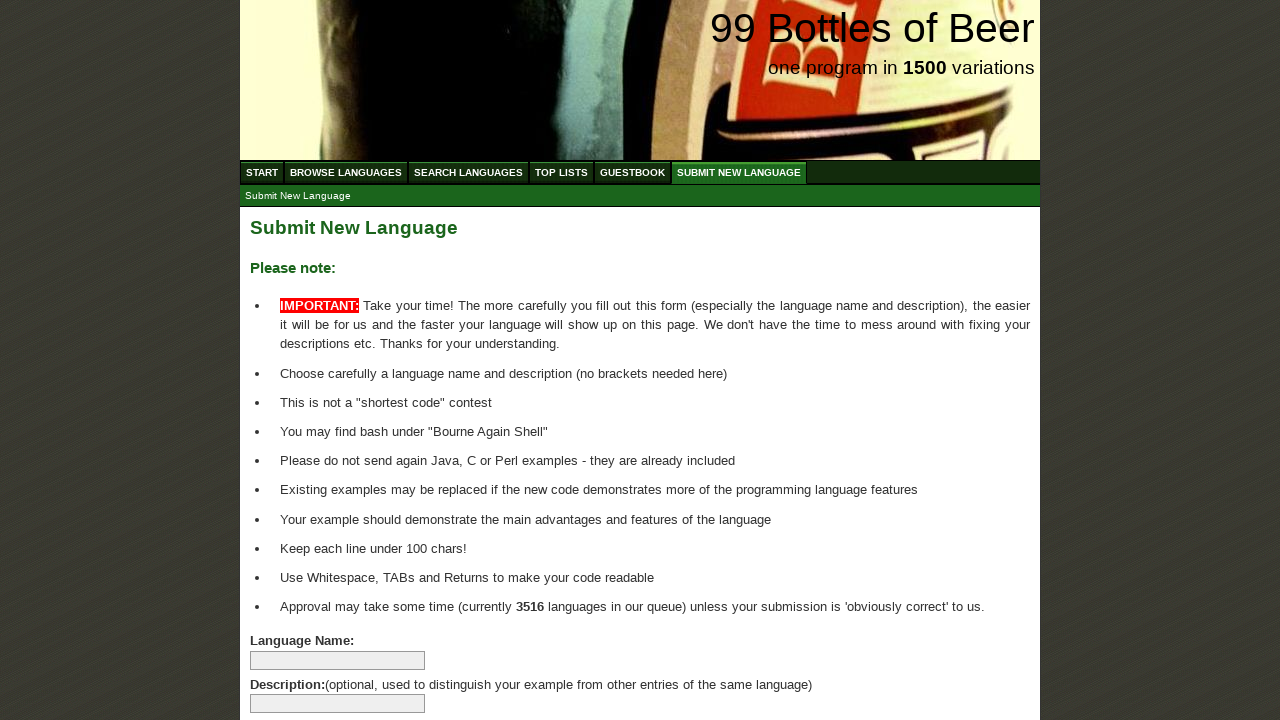

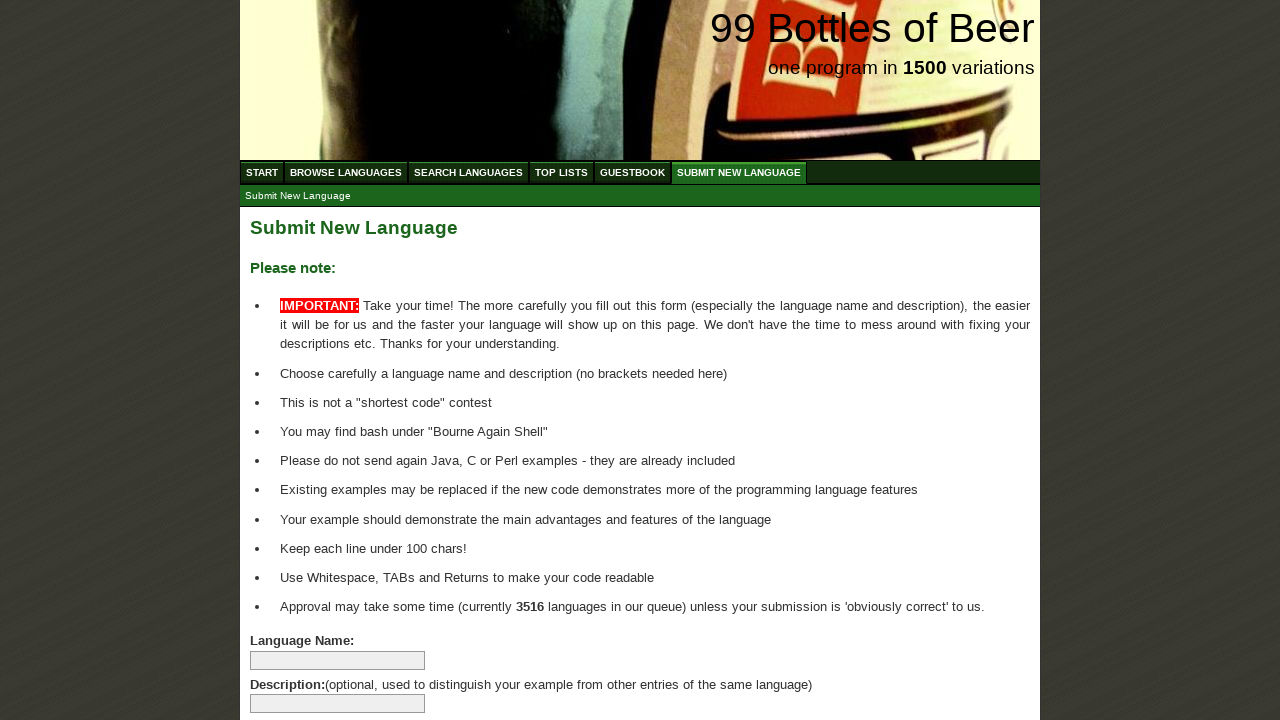